Tests alert handling and window switching functionality by accepting a confirmation dialog, taking a screenshot, then navigating to a new page, opening a new window, and interacting with elements in the new window

Starting URL: https://demoqa.com/alerts

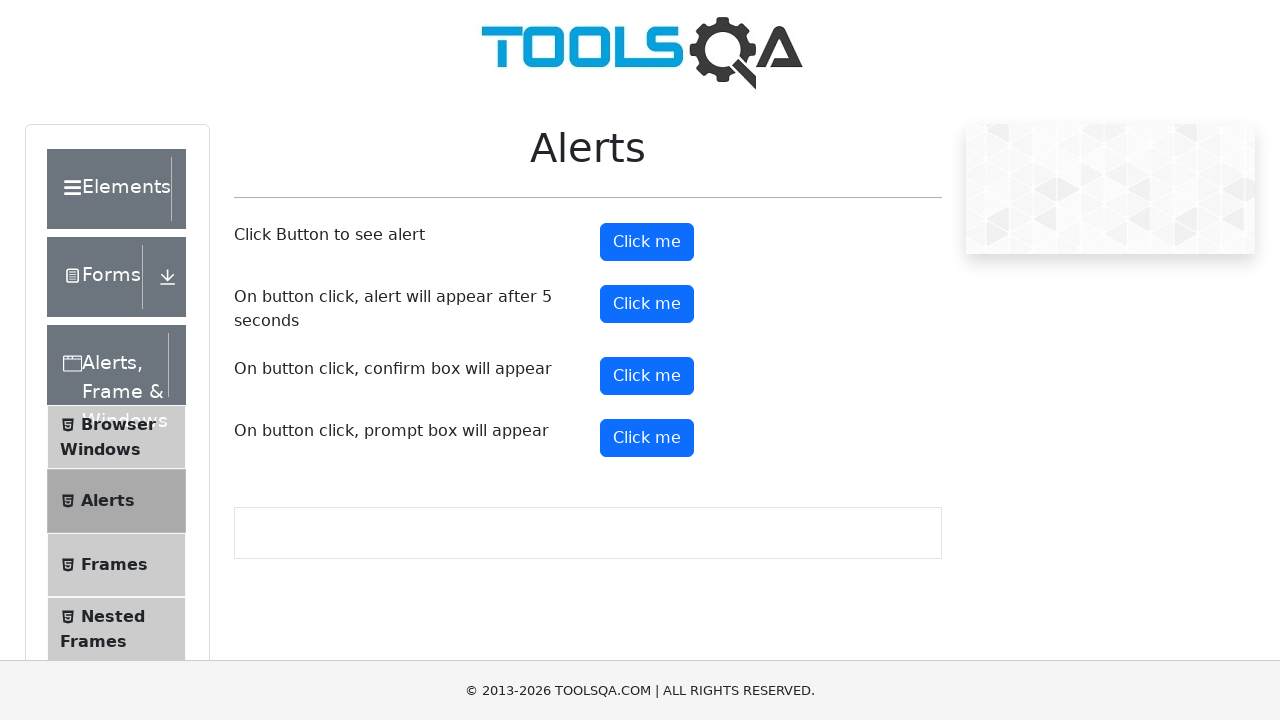

Clicked the confirm button to trigger alert at (647, 376) on button#confirmButton
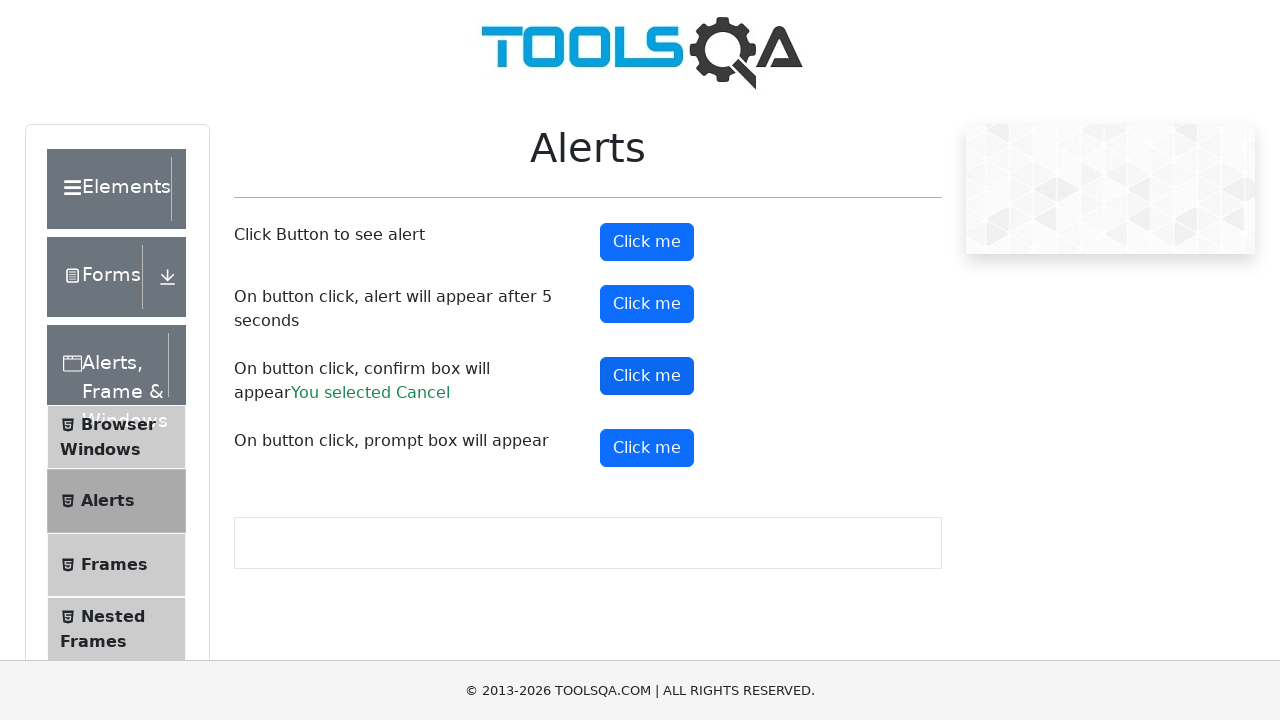

Set up dialog handler to accept confirmation
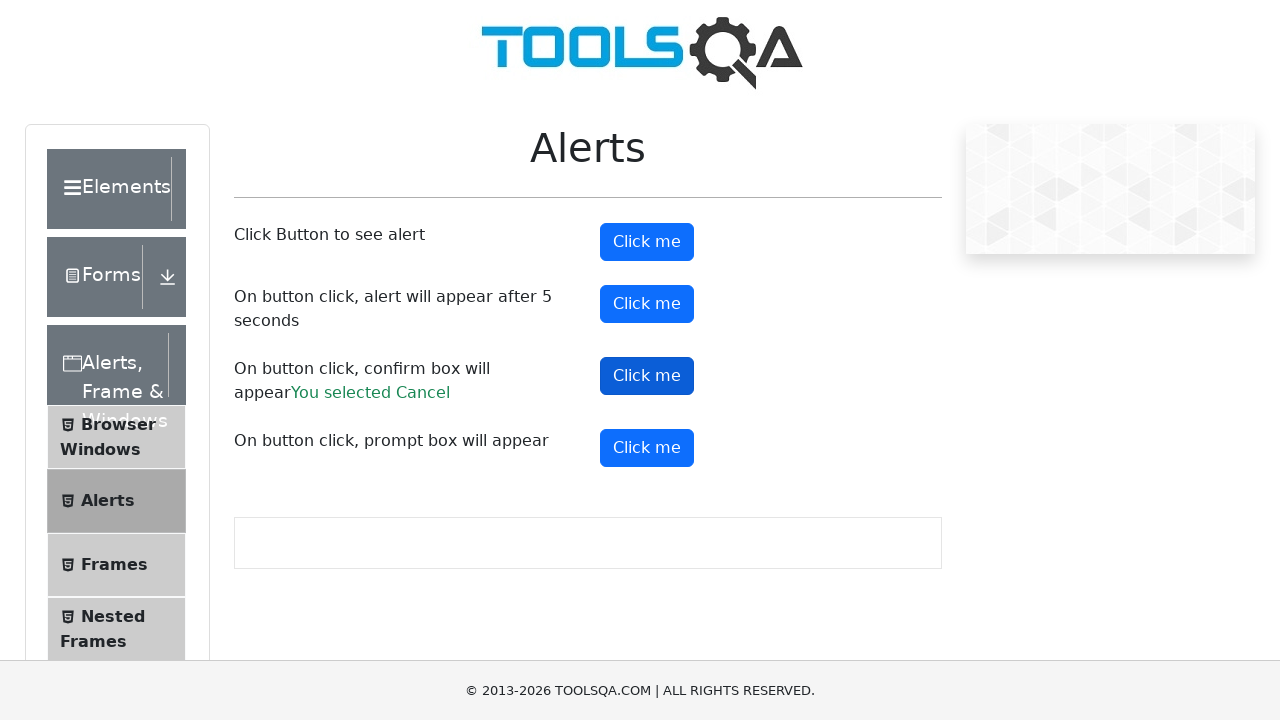

Navigated to links demo page
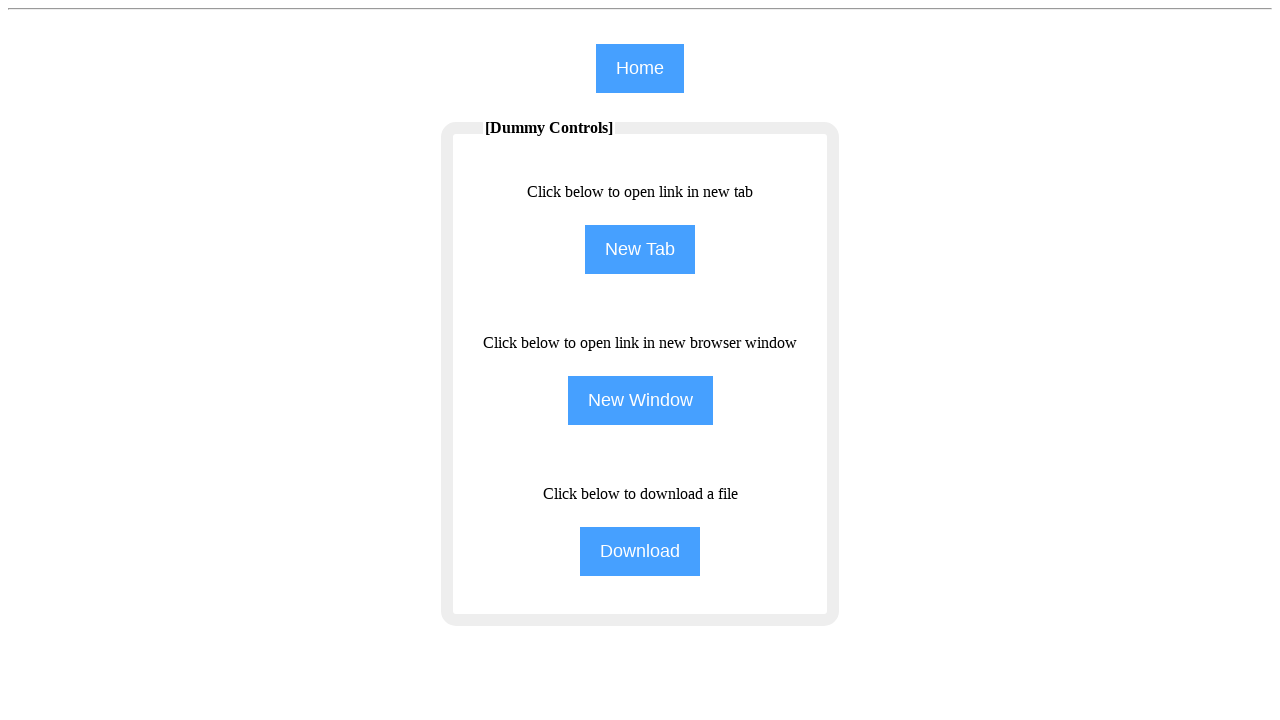

Clicked to open new window and captured popup at (640, 400) on input[name='NewWindow']
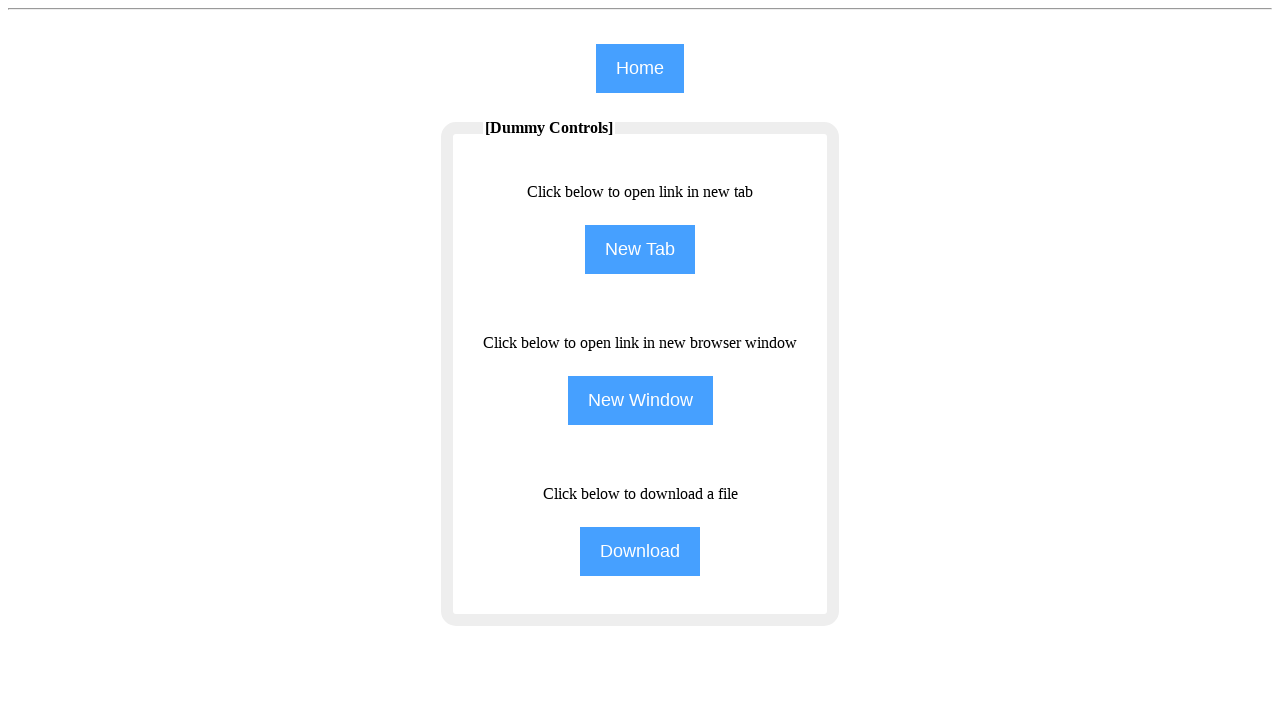

Waited for search field to load in new window
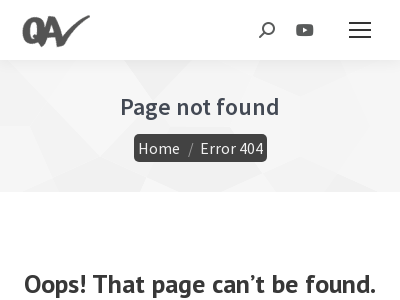

Filled search field with 'selenium' in new window on #the7-search
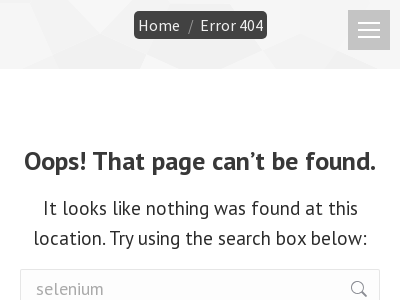

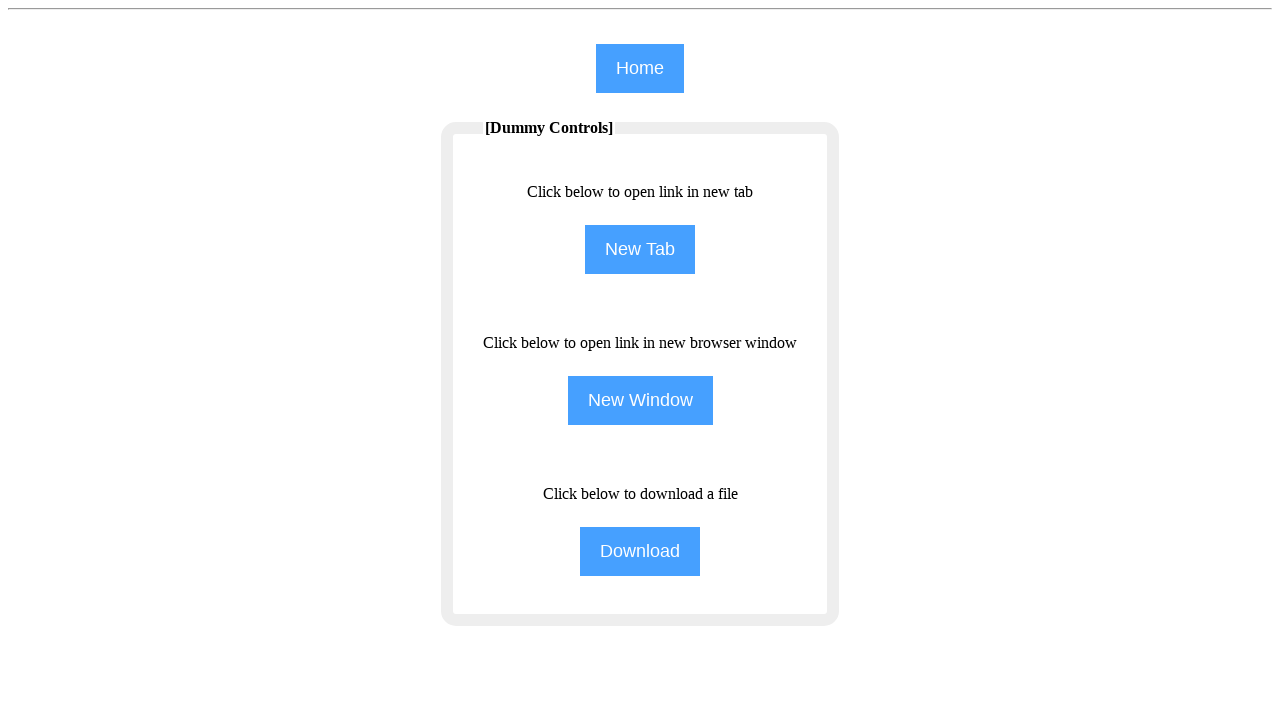